Tests the FAA airport diagram search functionality by entering an airport code, submitting the search, and waiting for the results table to load with diagram links.

Starting URL: https://www.faa.gov/airports/runway_safety/diagrams/

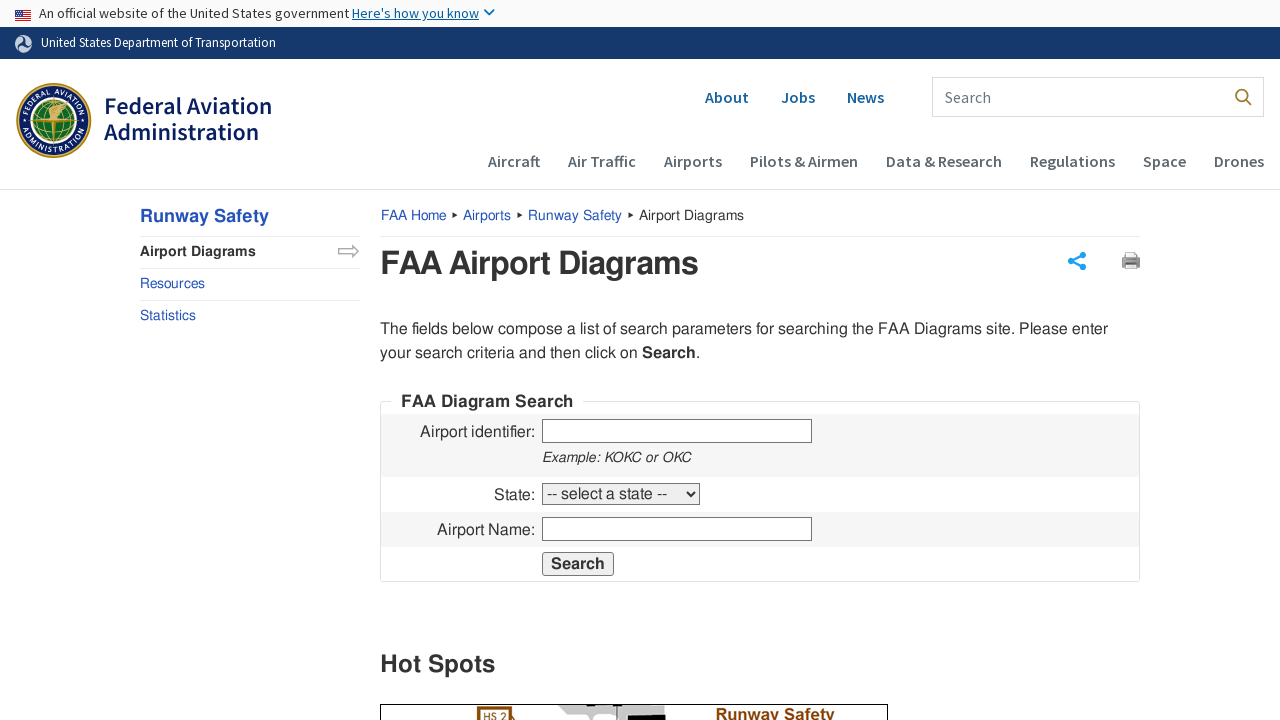

Airport code input field is ready
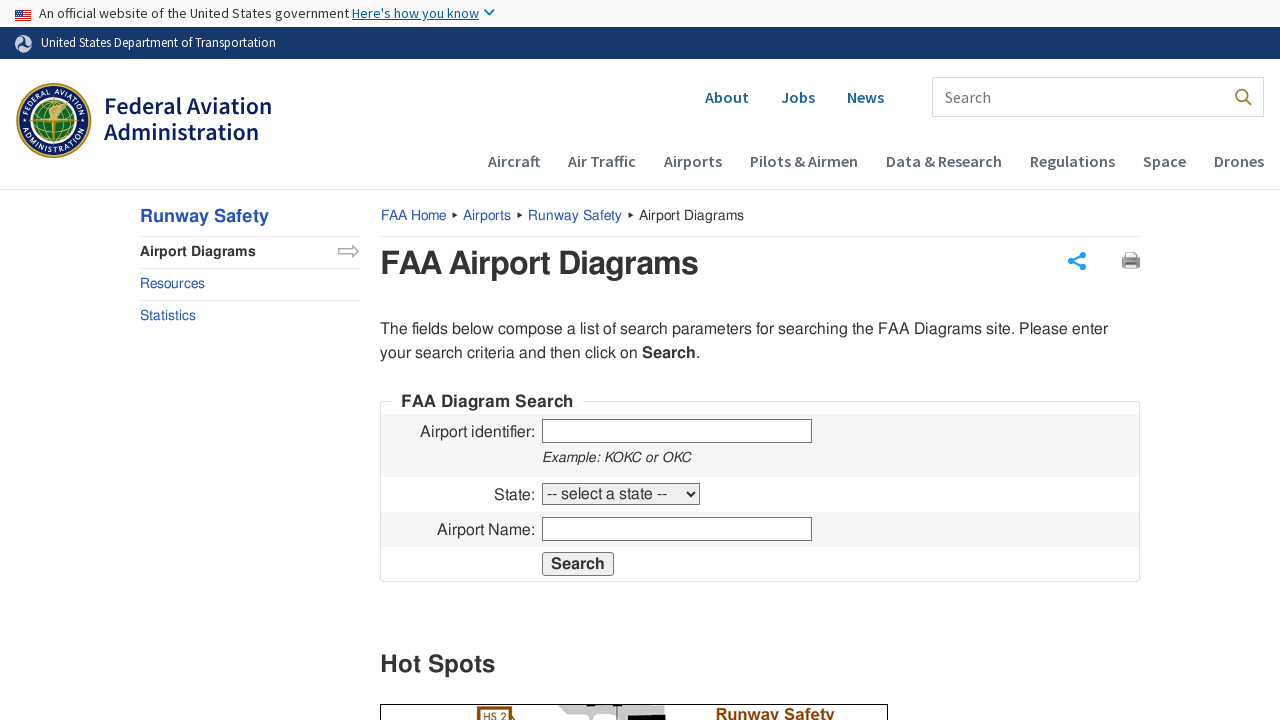

Entered airport code 'JFK' into search field on #ident
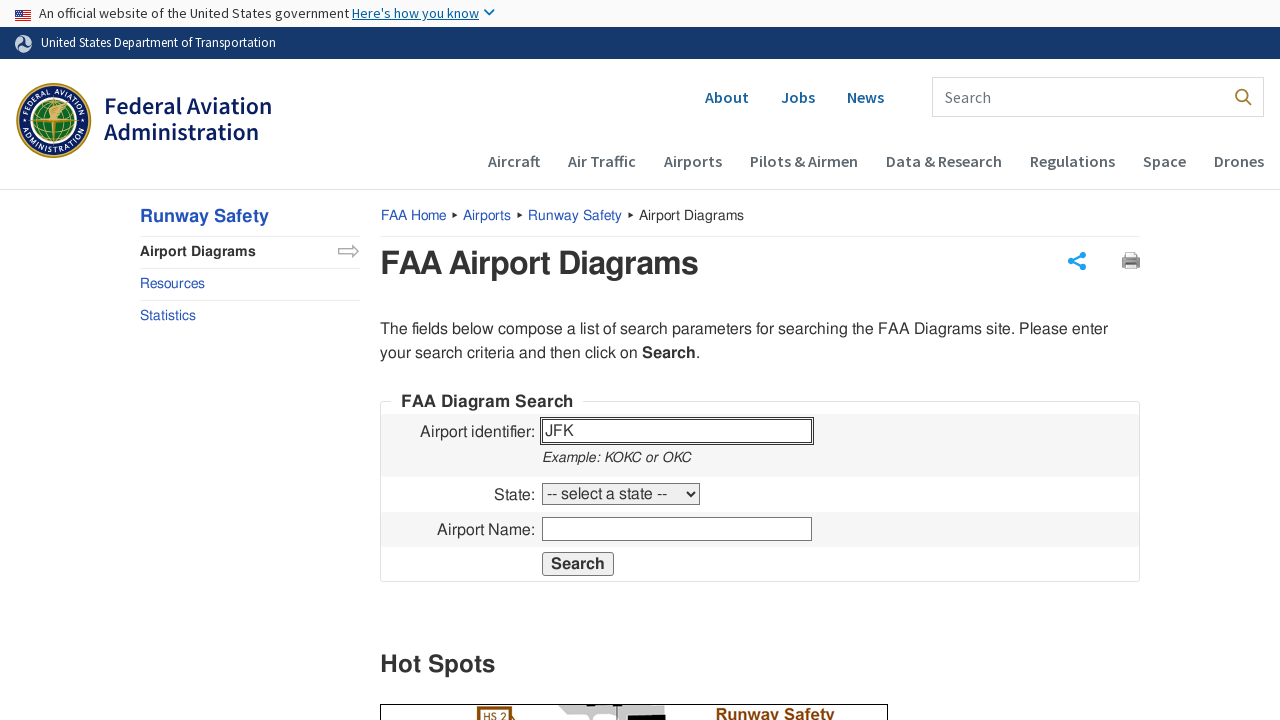

Pressed Enter to submit airport code search on #ident
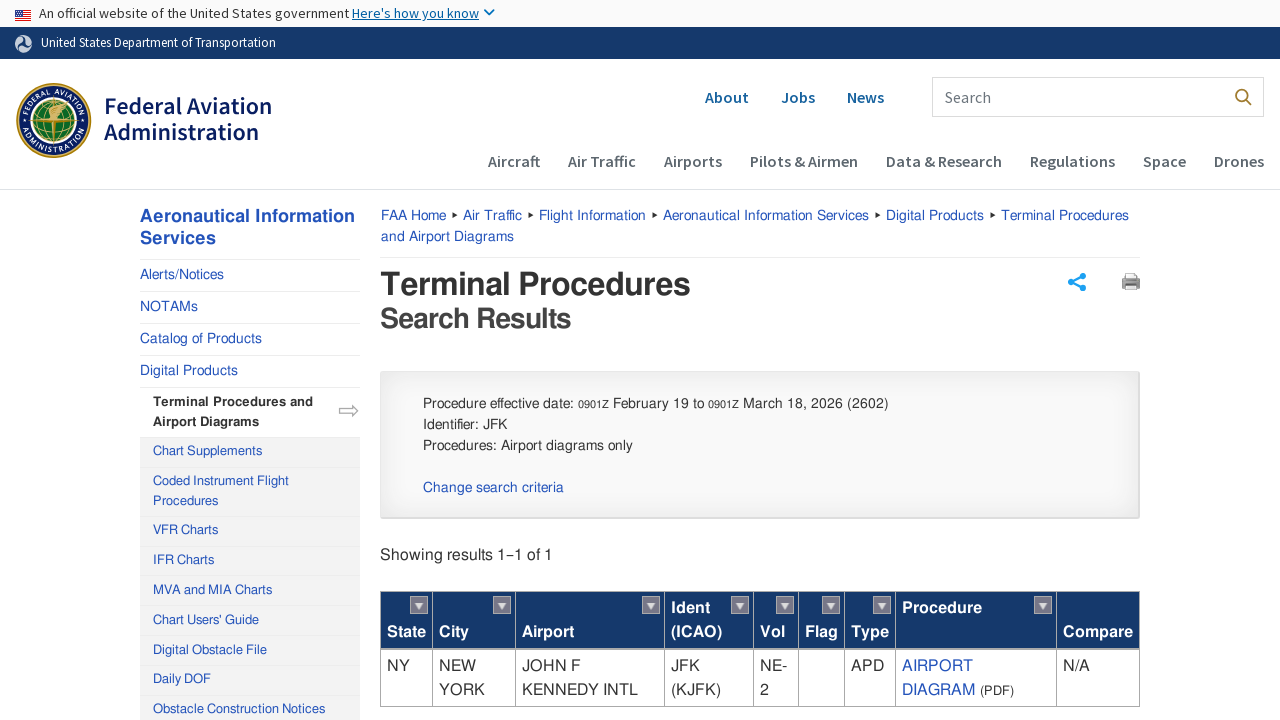

Results table loaded successfully
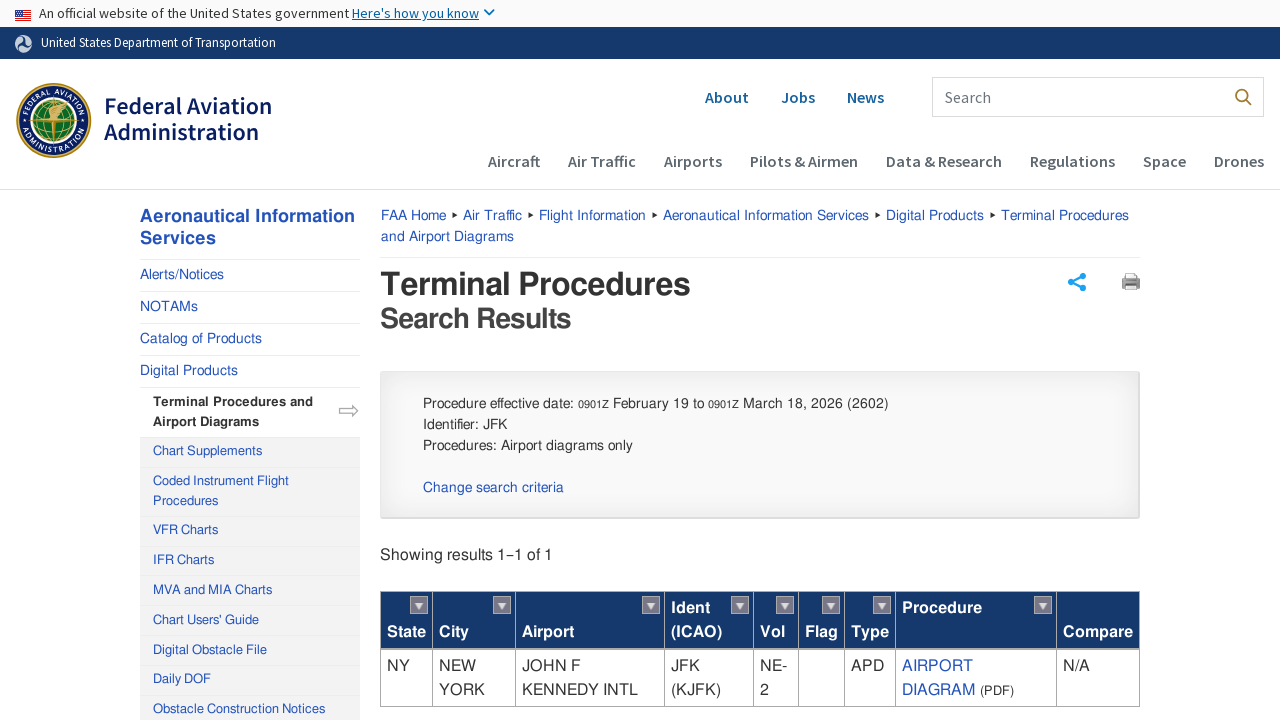

Airport diagram links from aeronav.faa appeared in results table
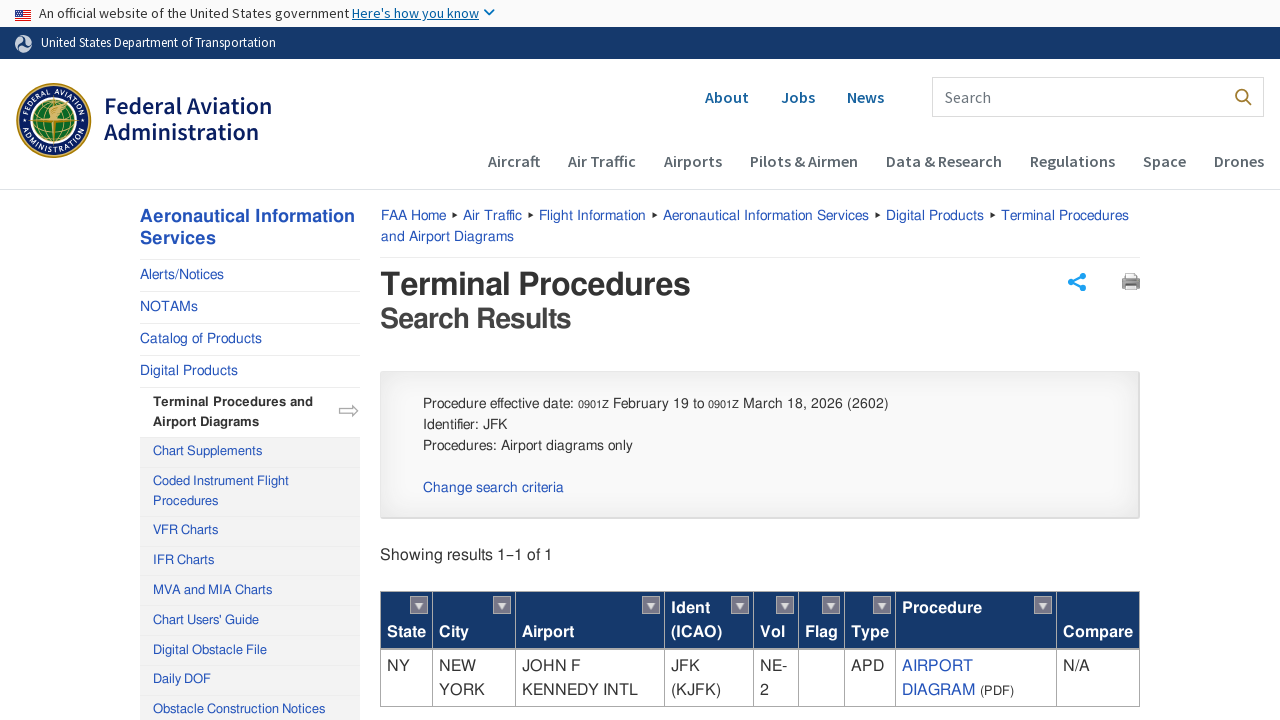

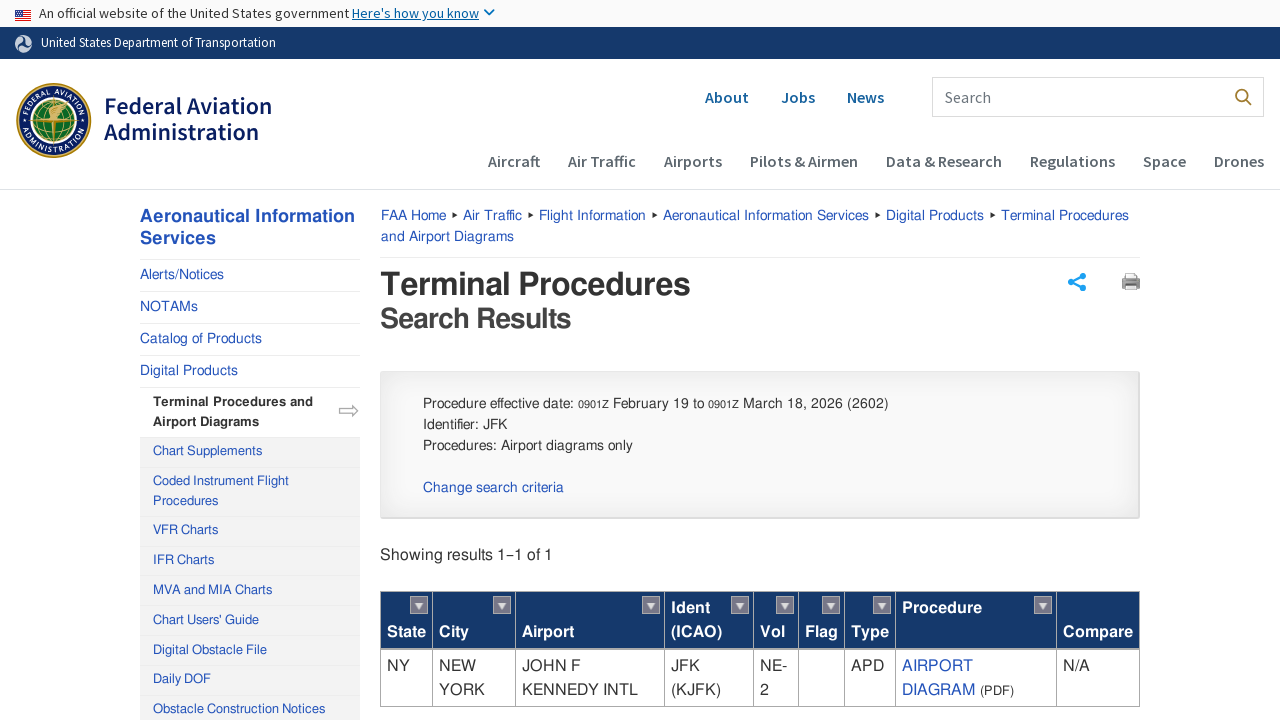